Tests menu navigation by clicking through multiple menu items in sequence

Starting URL: http://www.seleniumui.moderntester.pl/menu-item.php

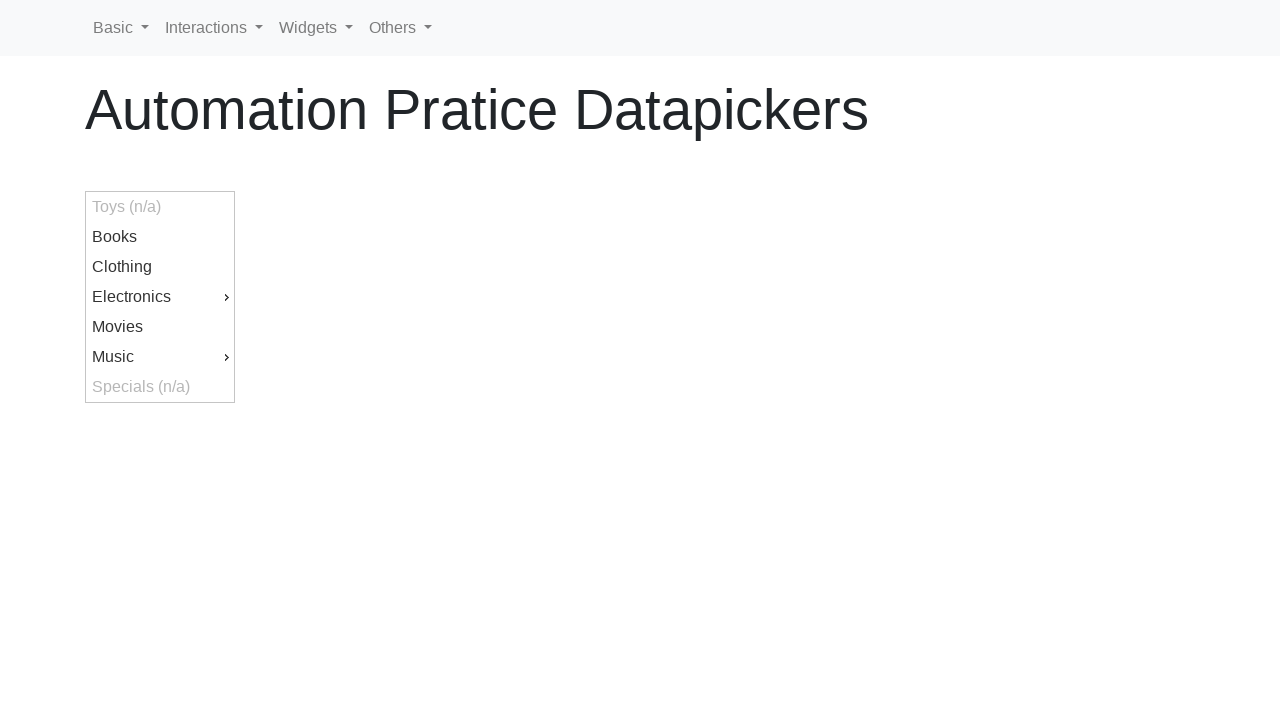

Clicked first menu item at (160, 357) on #ui-id-9
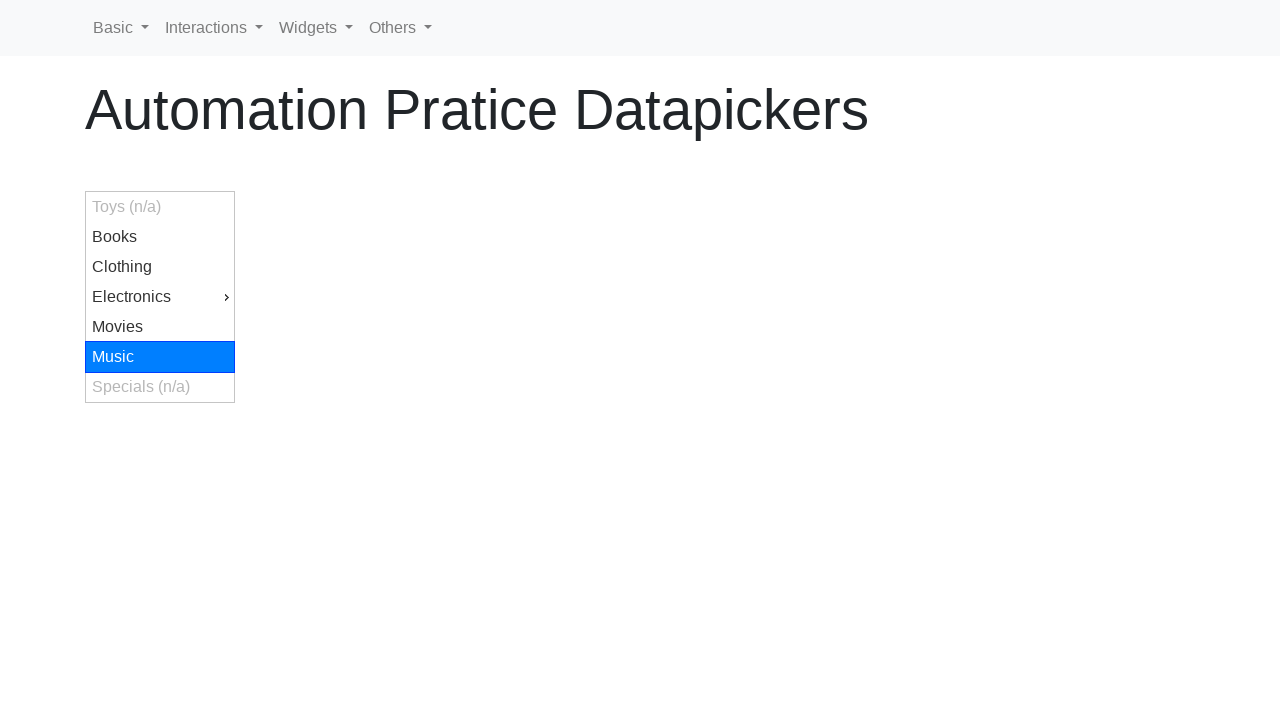

Clicked second menu item at (309, 387) on #ui-id-13
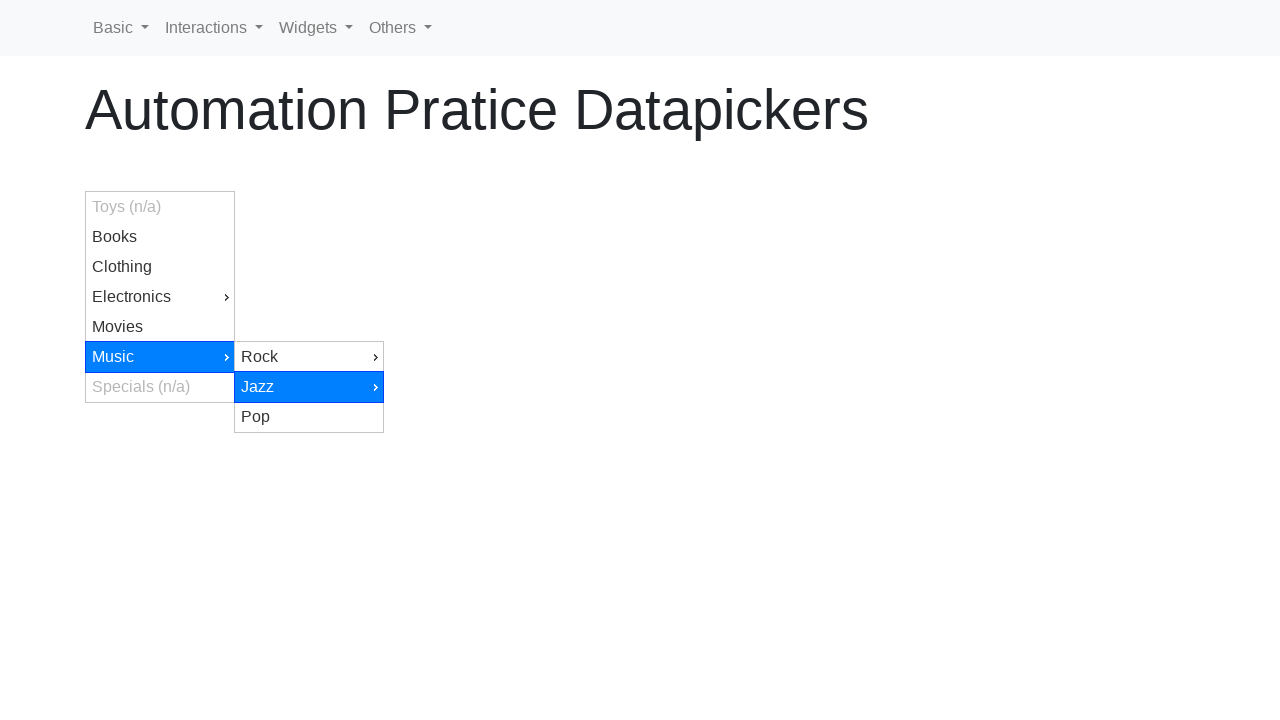

Clicked third menu item at (458, 447) on #ui-id-16
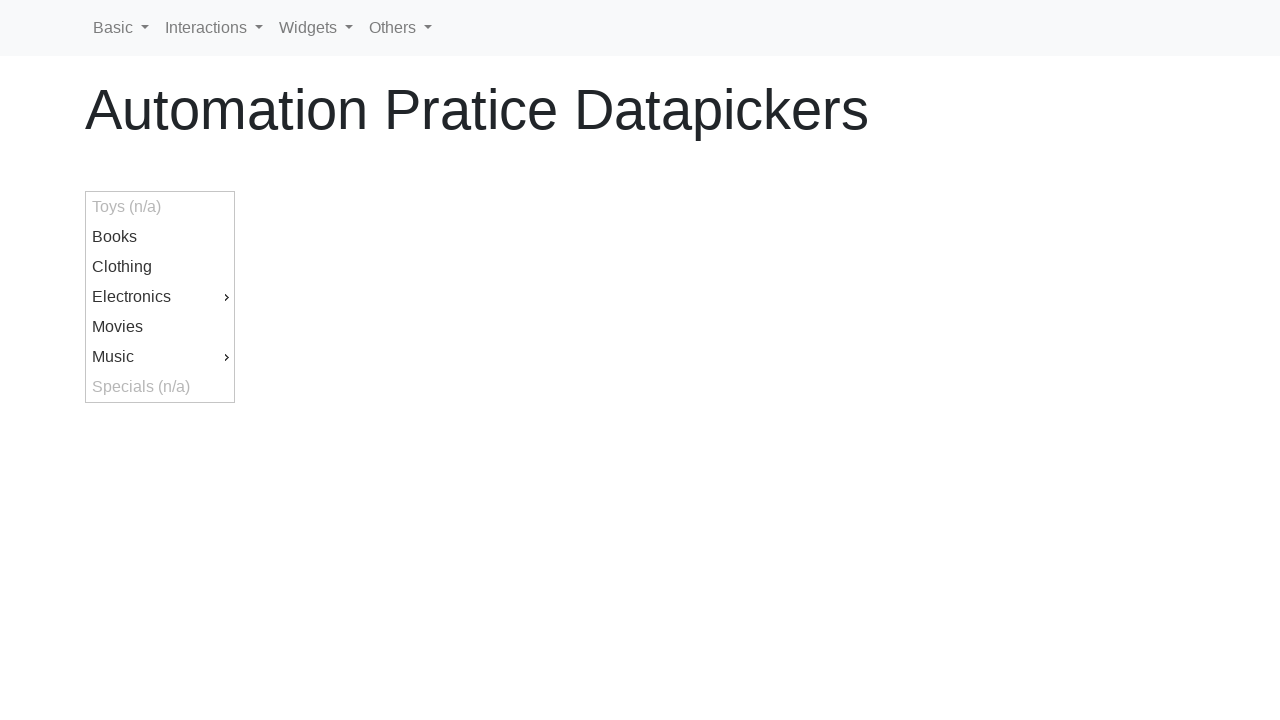

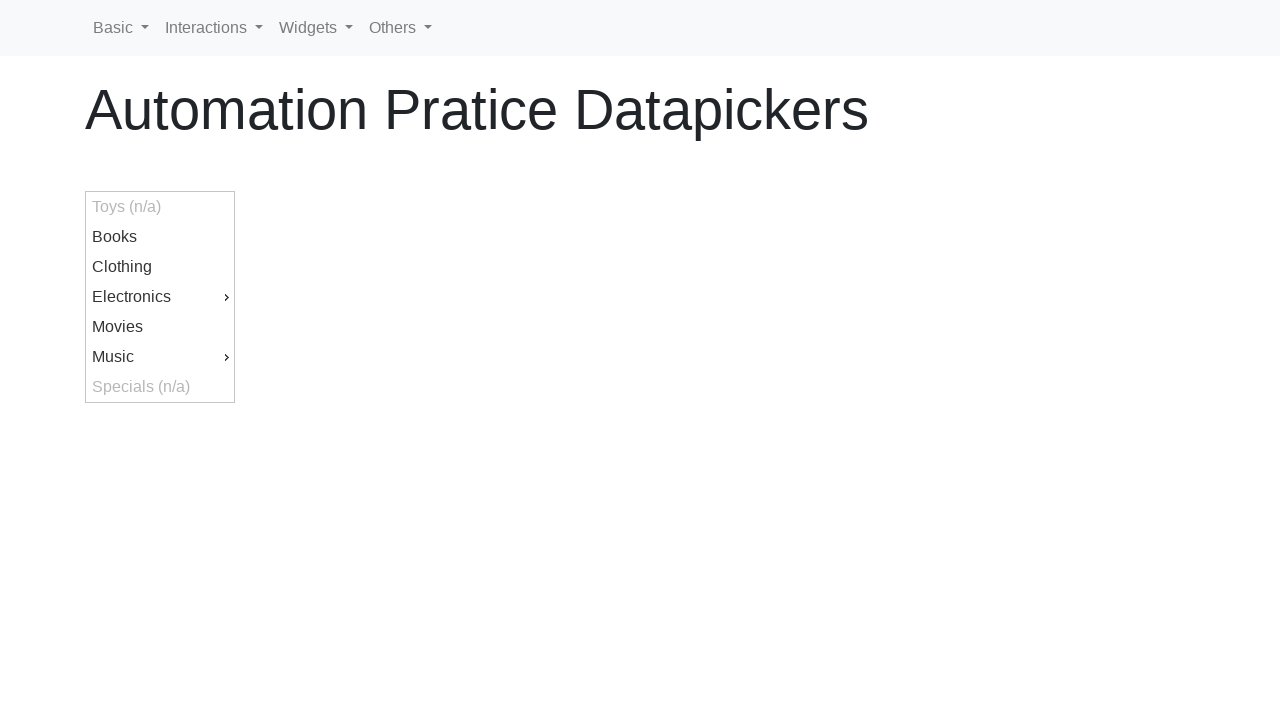